Navigates to HP homepage and maximizes the browser window

Starting URL: https://hp.com

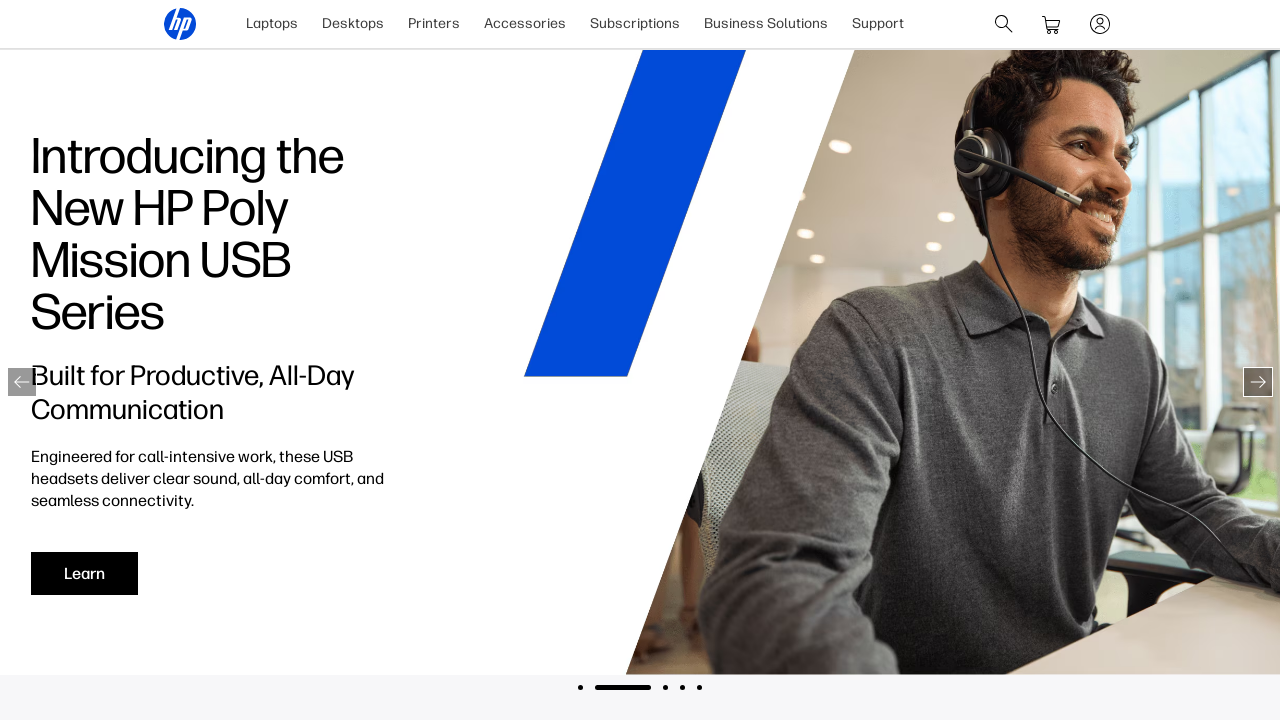

Navigated to HP homepage
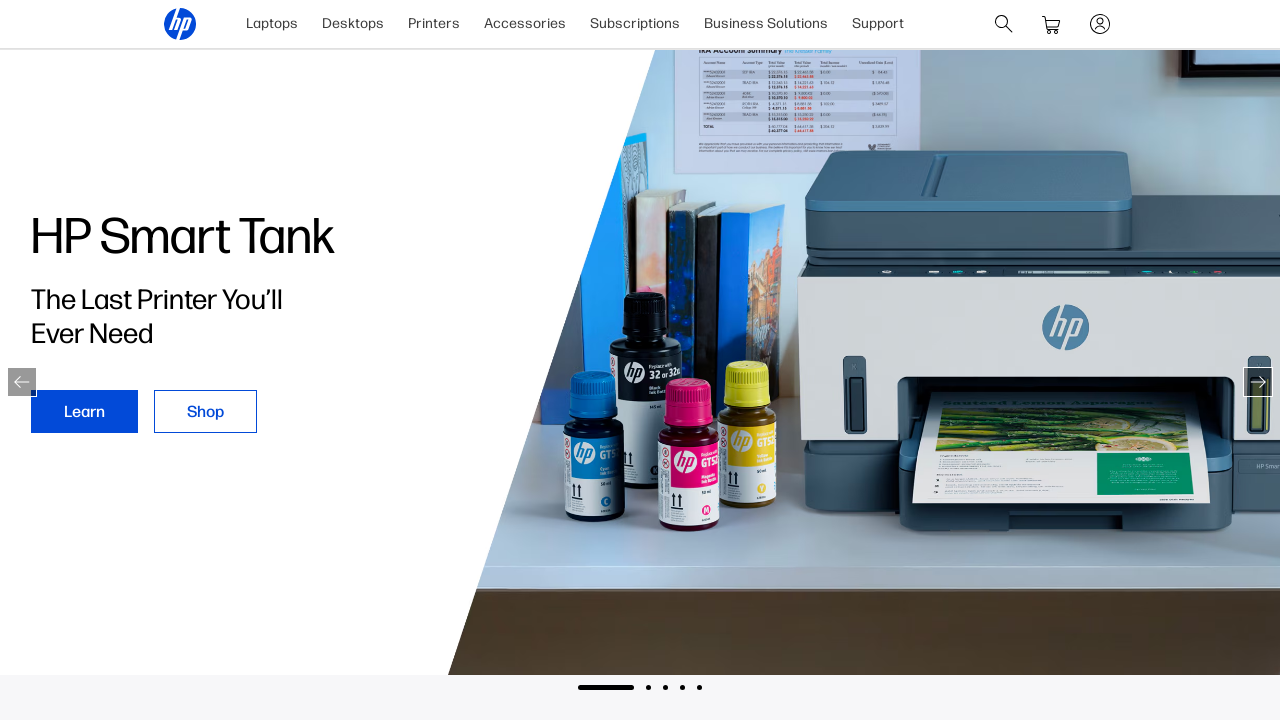

Maximized browser window to 1920x1080
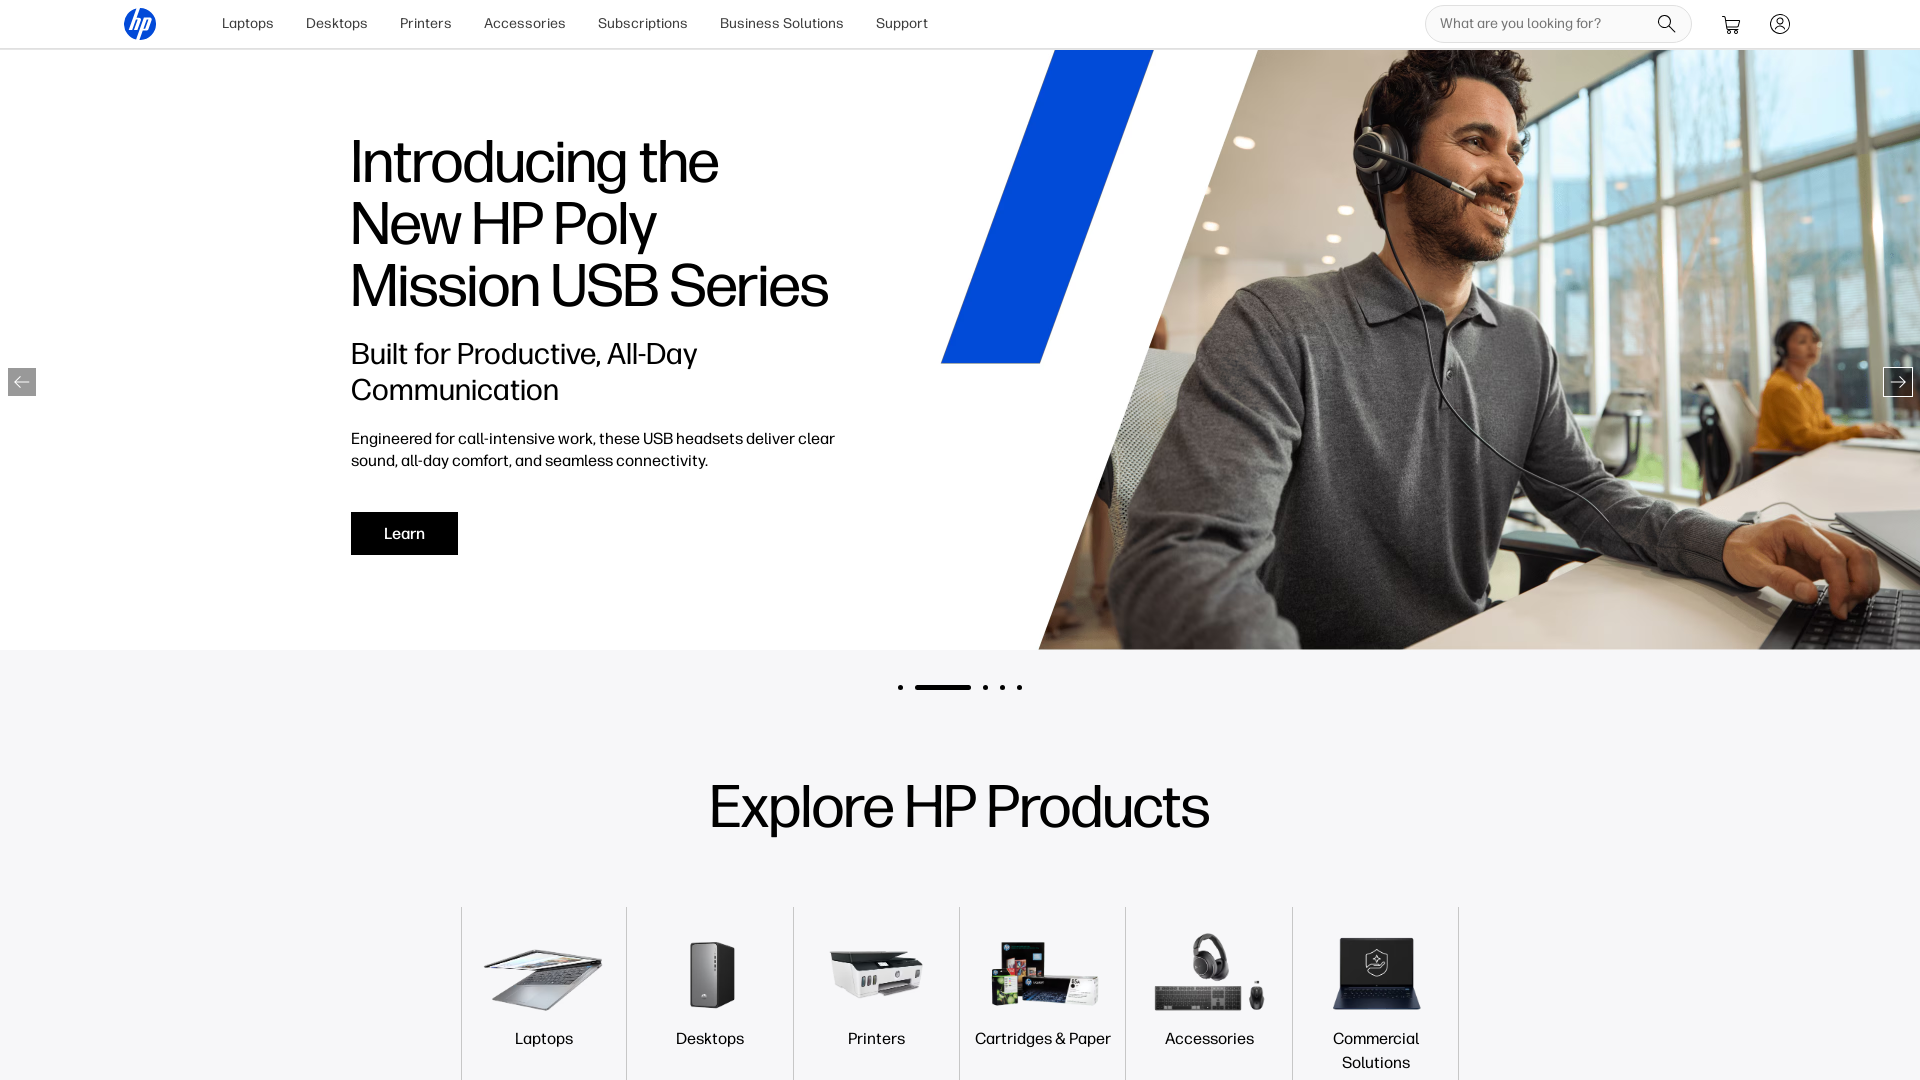

HP homepage DOM content loaded
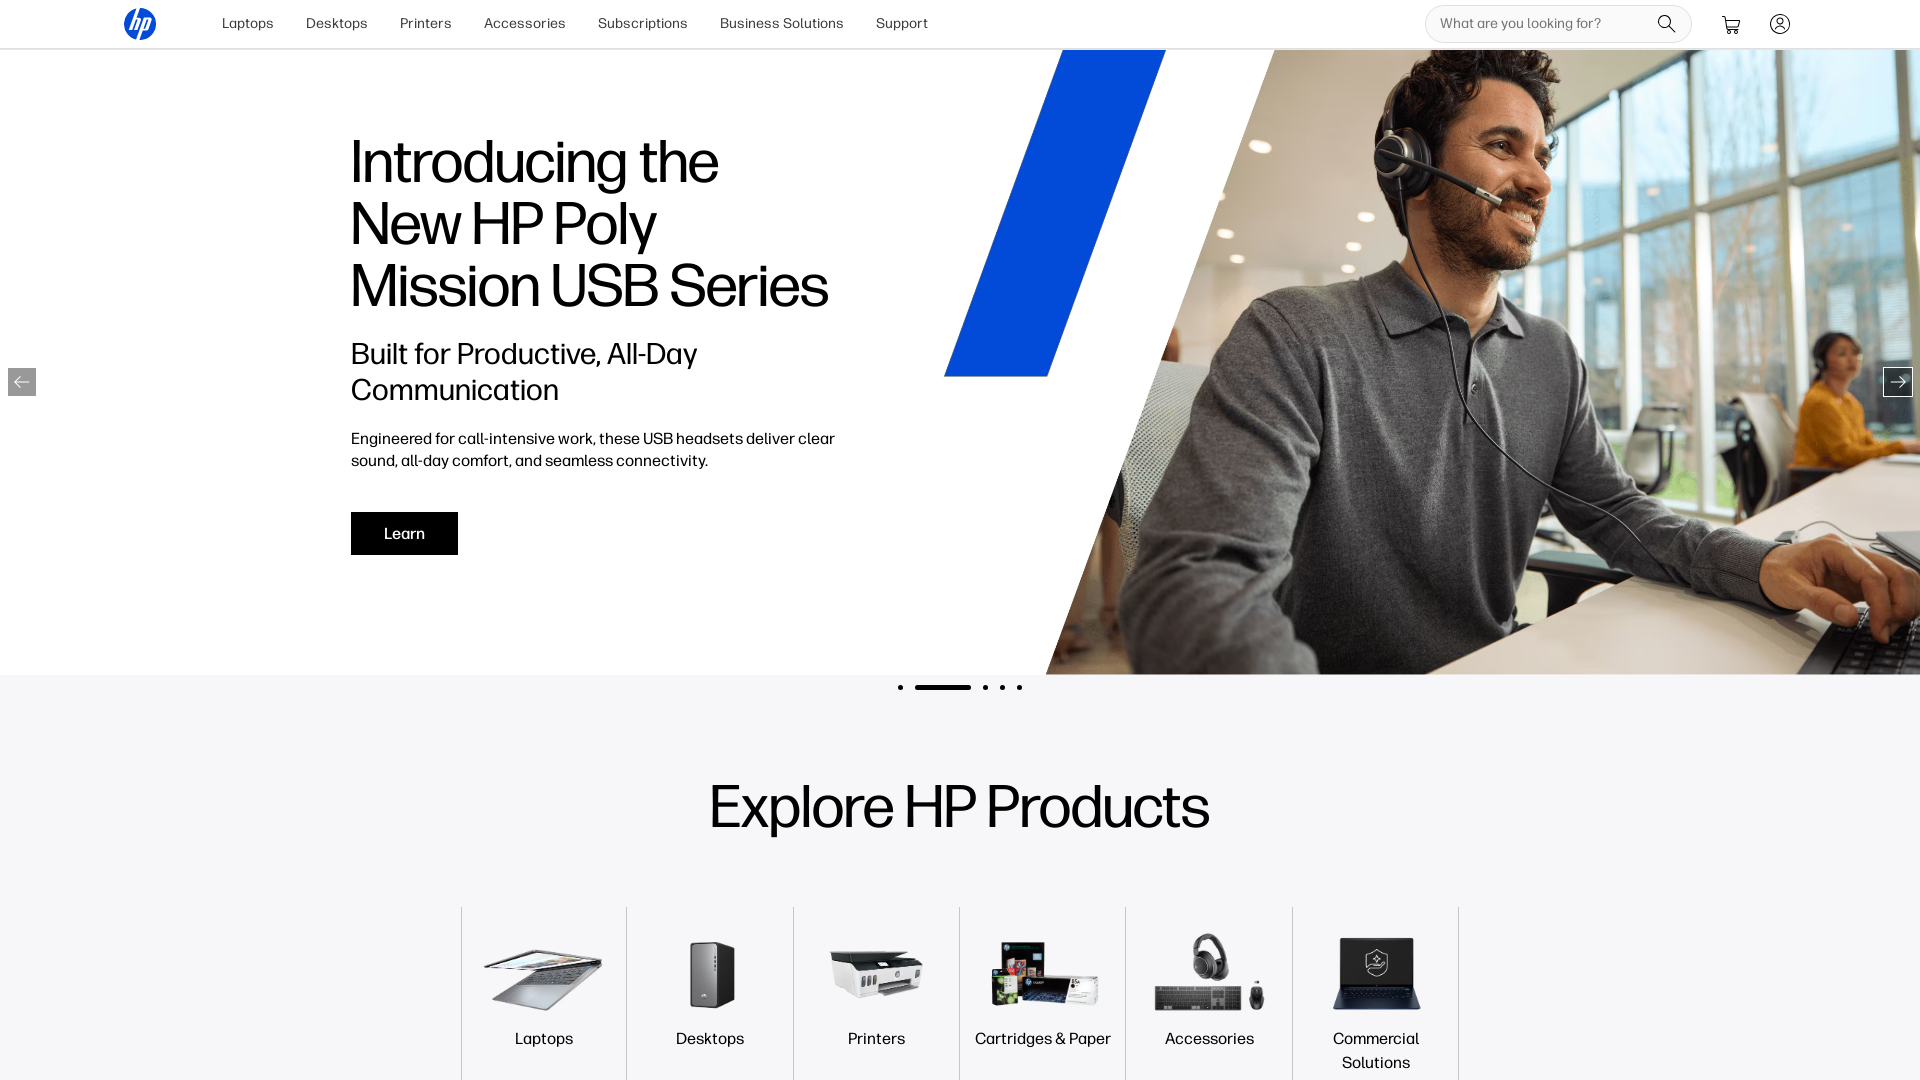

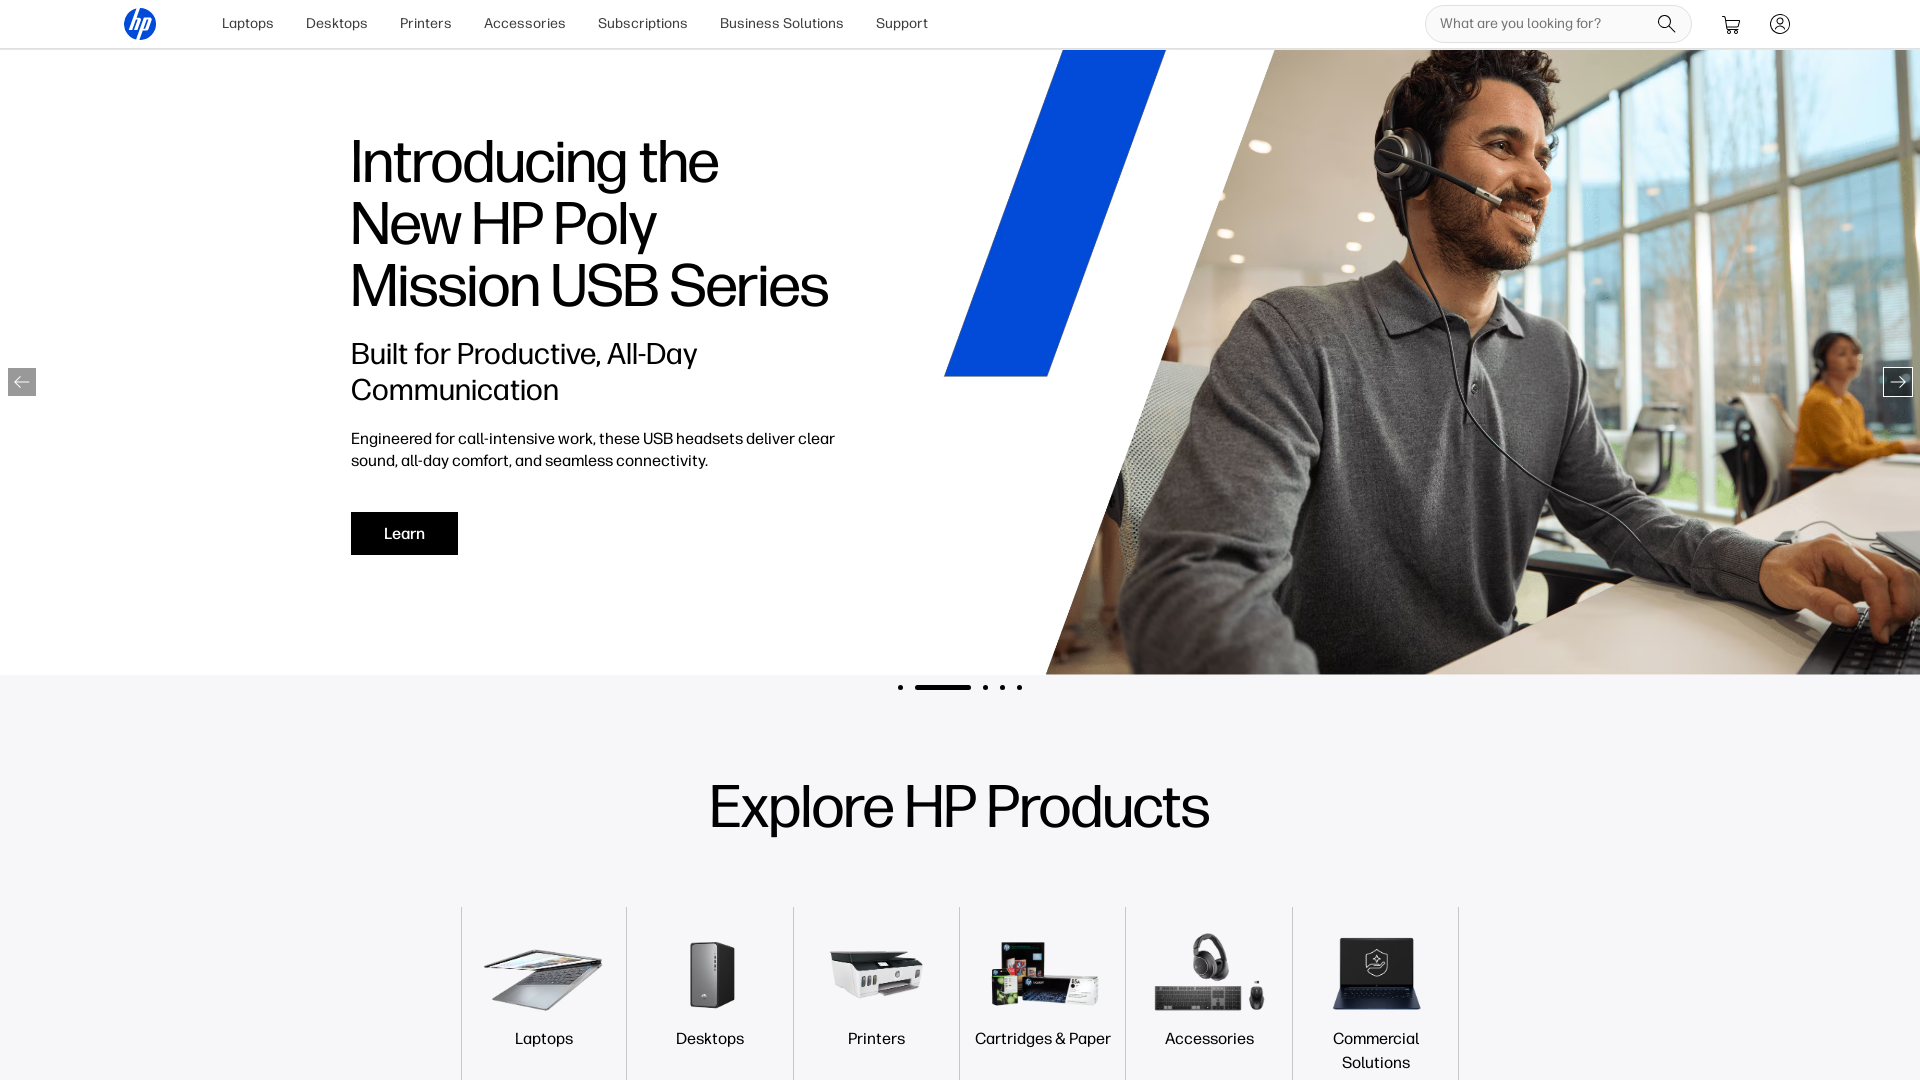